Tests the DemoQA Upload and Download functionality by clicking the download link and verifying upload functionality (Note: file upload requires local file which cannot be tested in clean environment).

Starting URL: https://demoqa.com

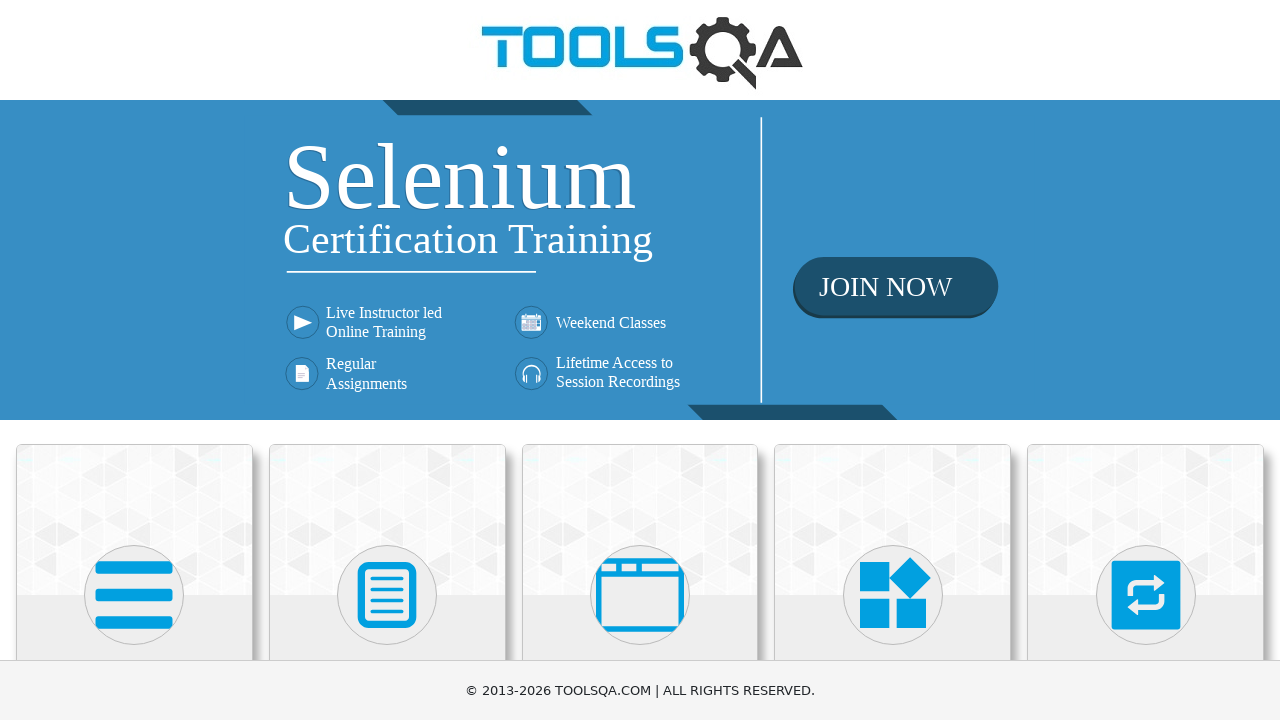

Clicked on Elements card at (134, 595) on (//div[@class='avatar mx-auto white'])[1]
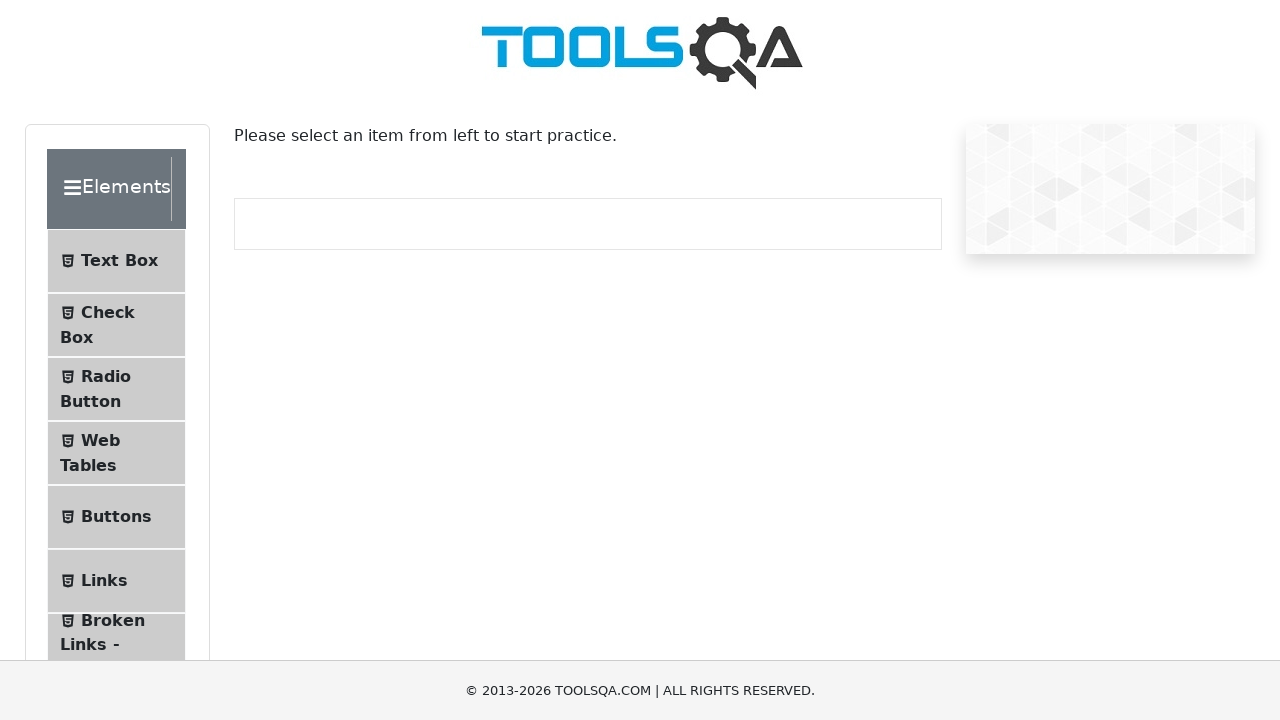

Clicked on Upload and Download menu item at (116, 360) on #item-7
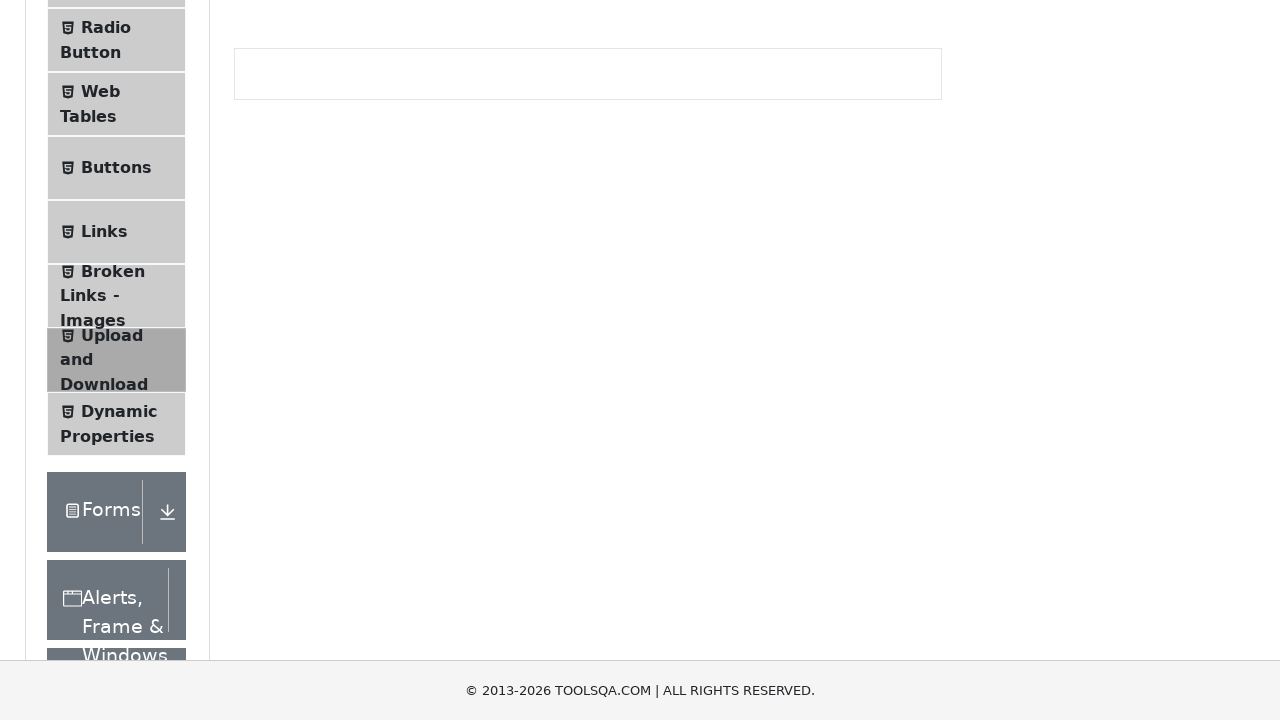

Clicked download link at (286, 242) on (//a[normalize-space()='Download'])[1]
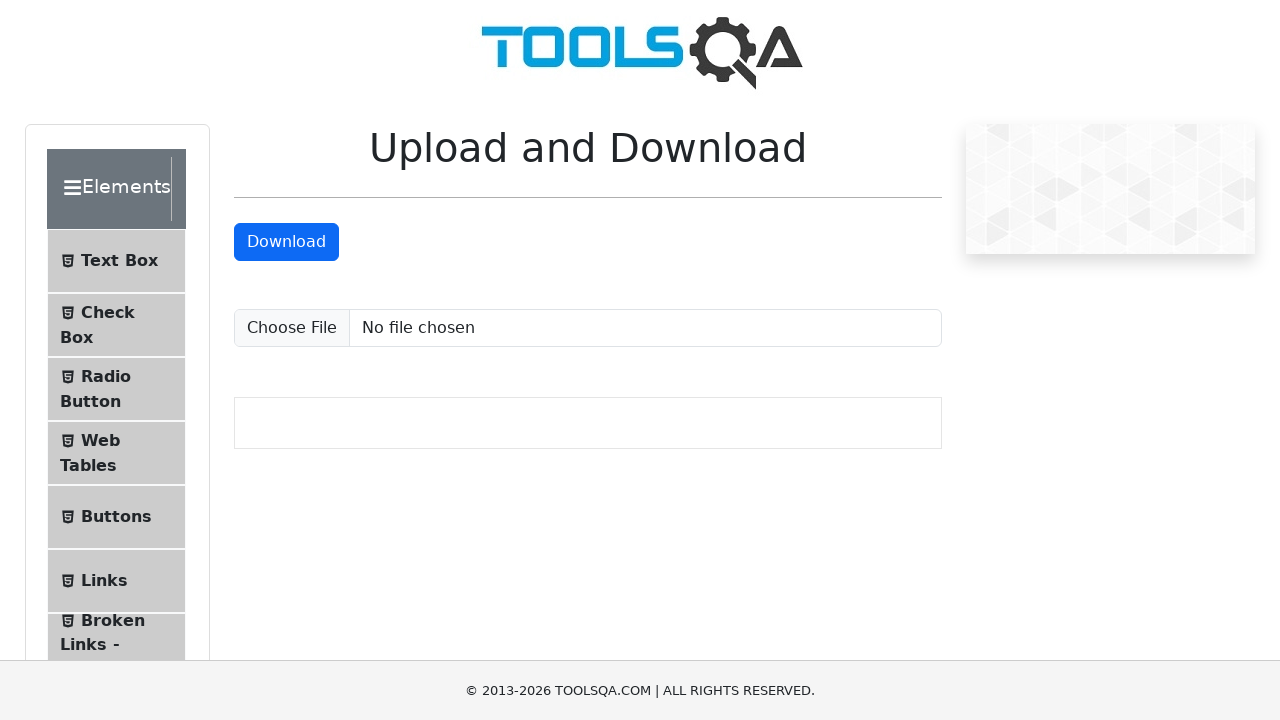

Upload file input element became visible
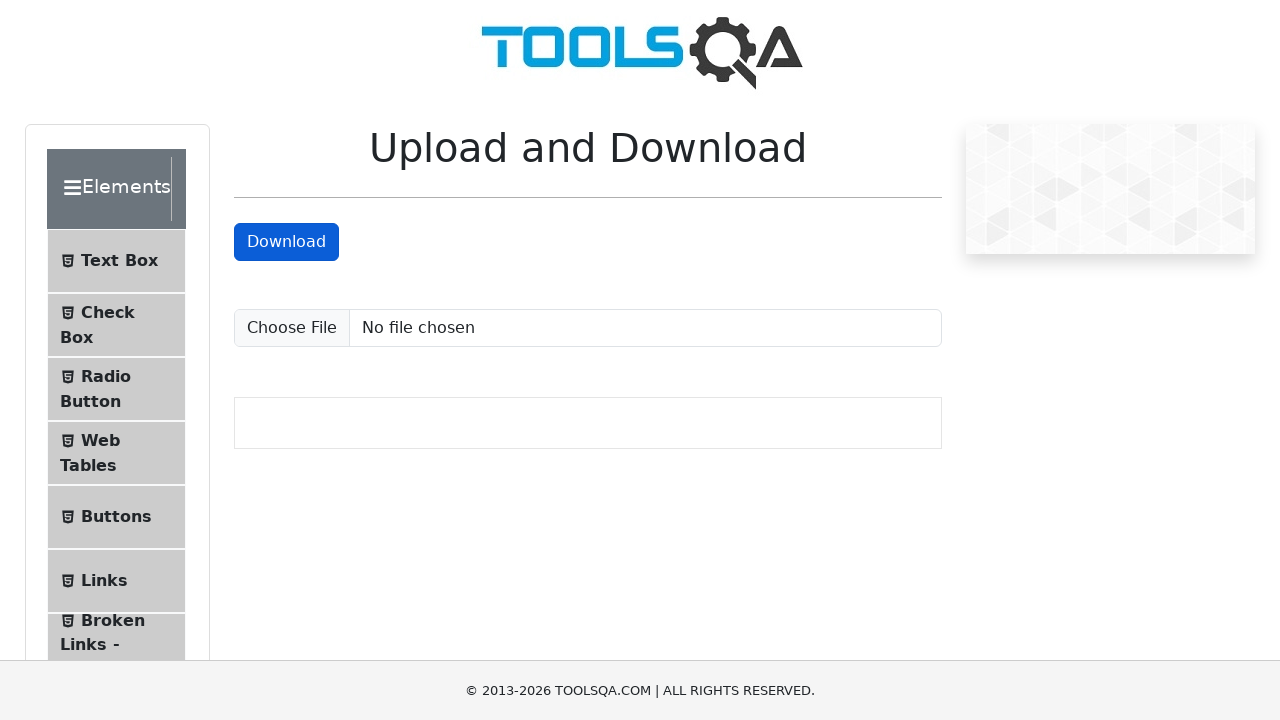

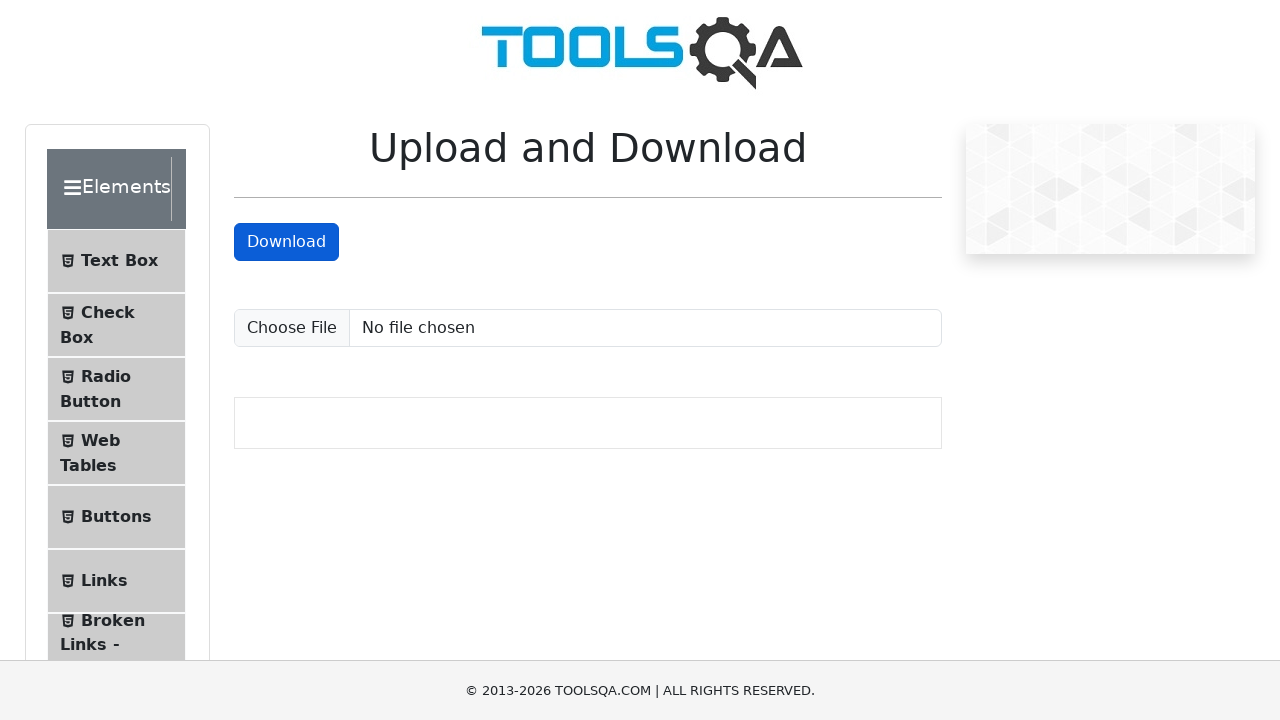